Navigates to Swarthmore College course catalog, clicks on a department link, and verifies that course listings are displayed on the department page.

Starting URL: https://catalog.swarthmore.edu/content.php?catoid=7&navoid=194

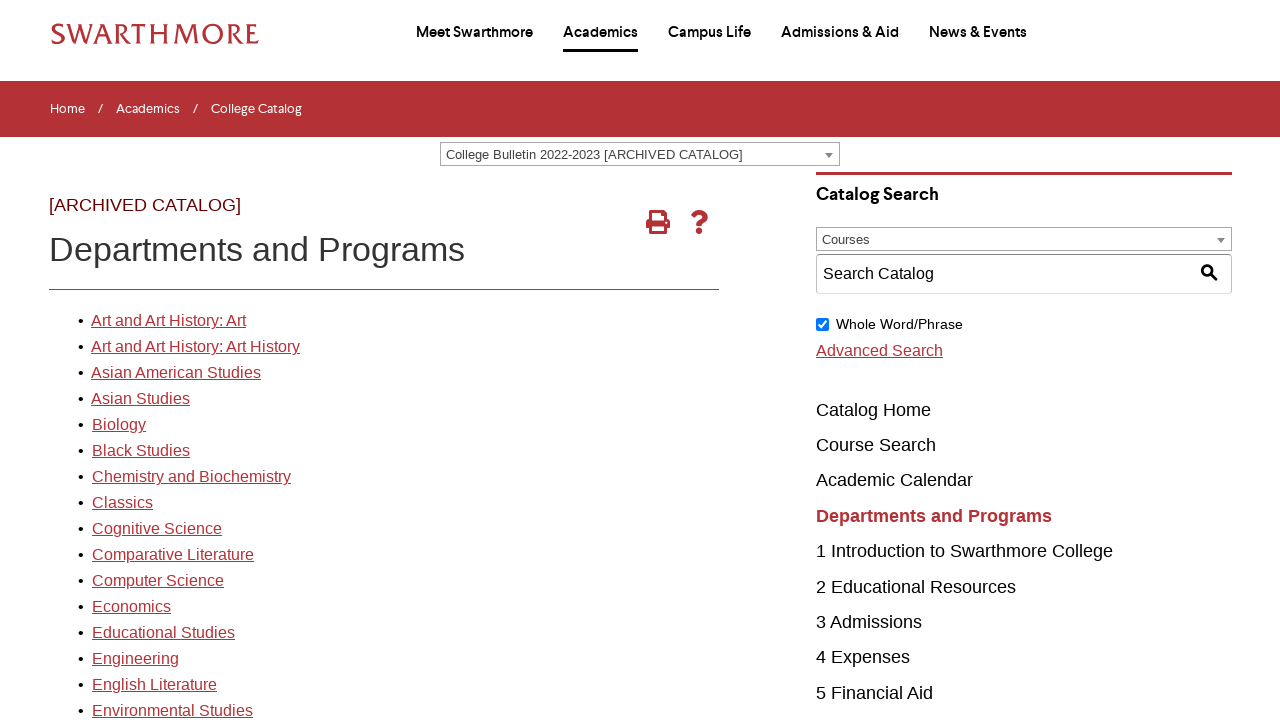

Clicked on Computer Science department link at (157, 529) on xpath=//*[@id="gateway-page"]/body/table/tbody/tr[3]/td[1]/table/tbody/tr[2]/td[
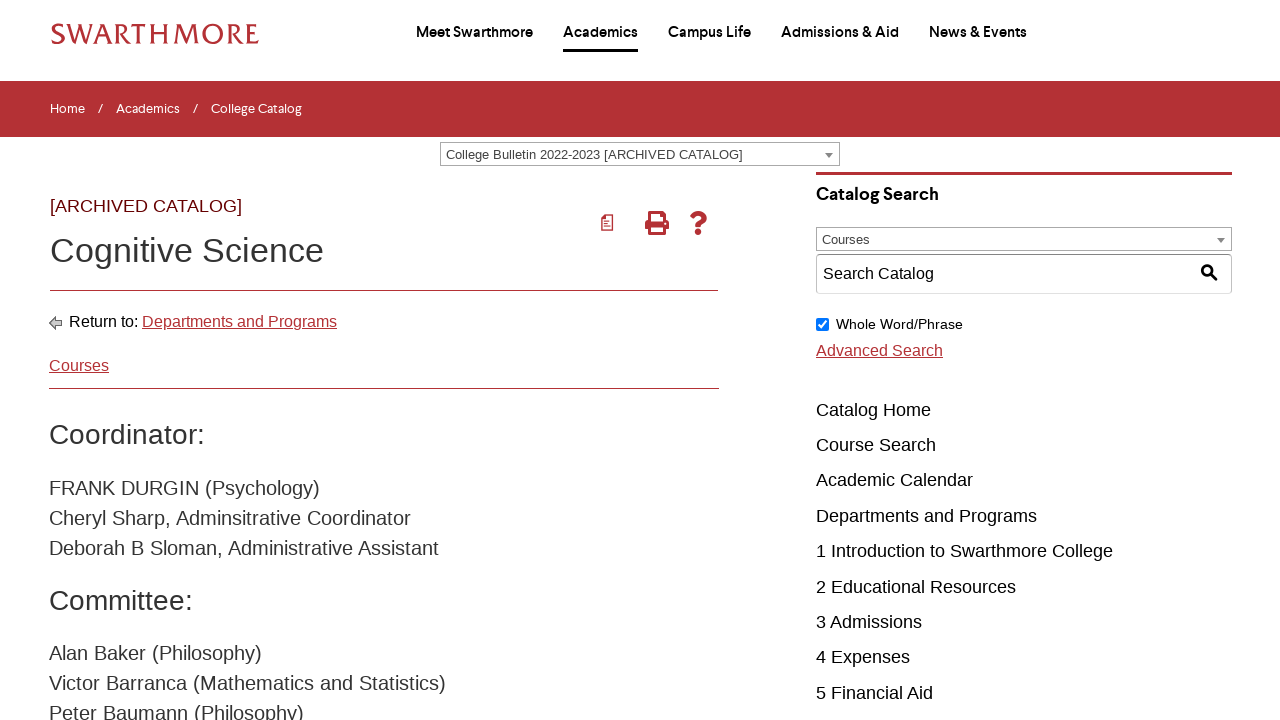

Course listings loaded on department page
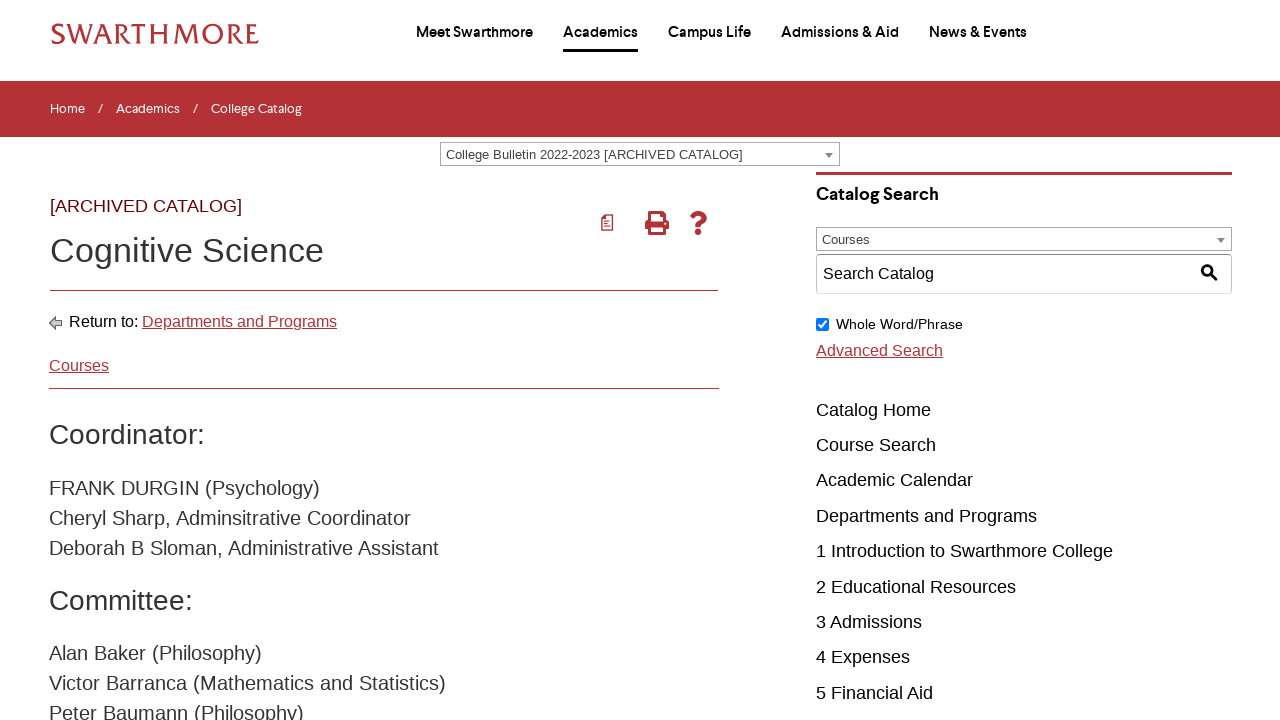

Course links verified as visible on department page
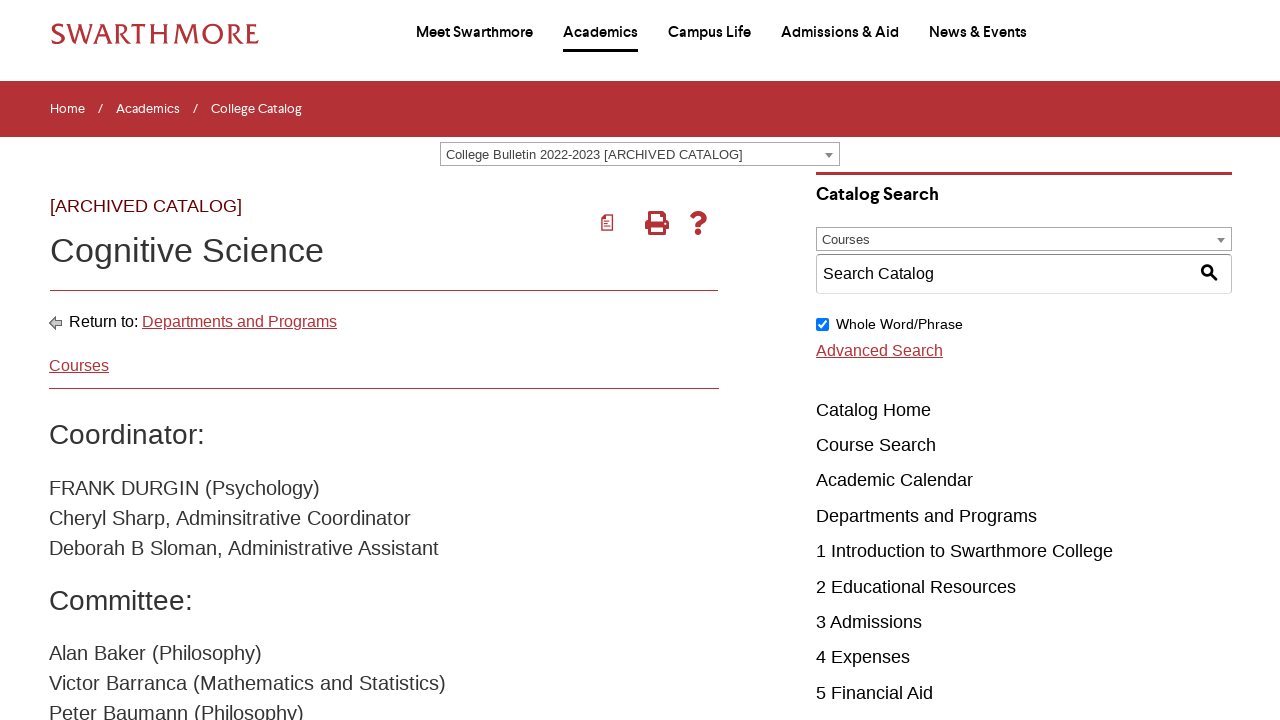

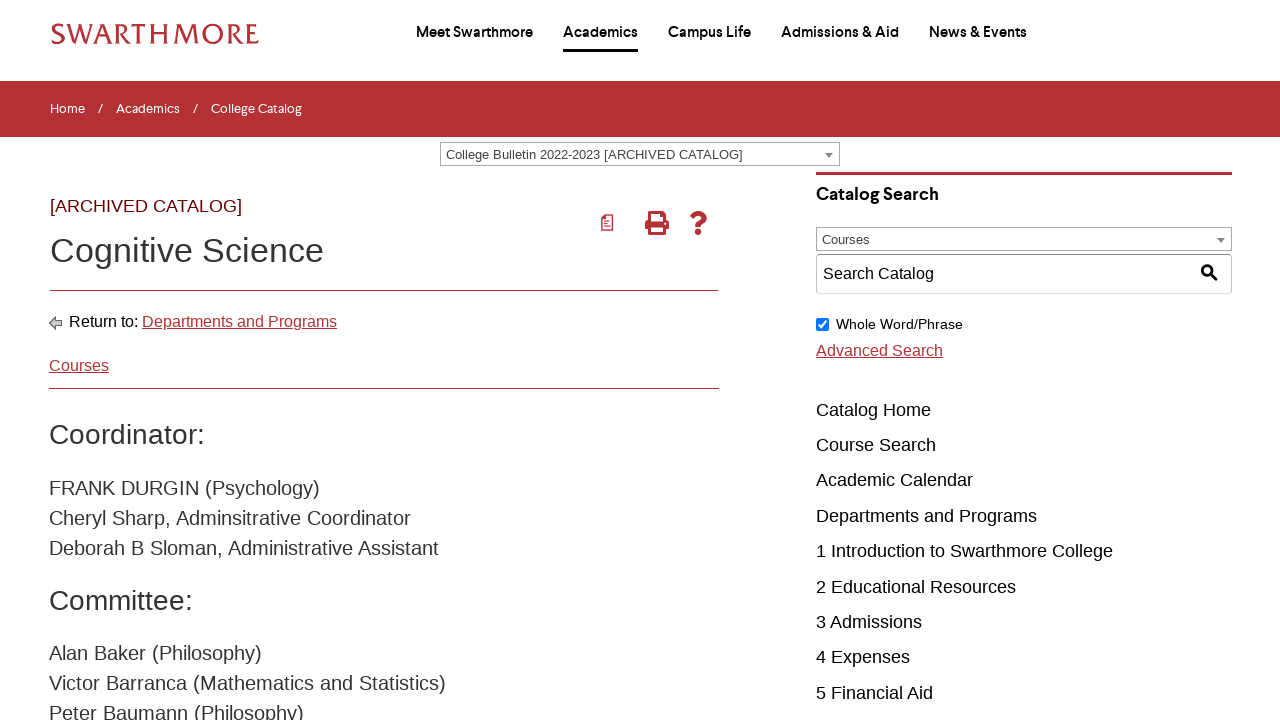